Tests adding a product to cart by logging in, adding an item, and navigating to the cart to verify it was added

Starting URL: https://www.saucedemo.com/

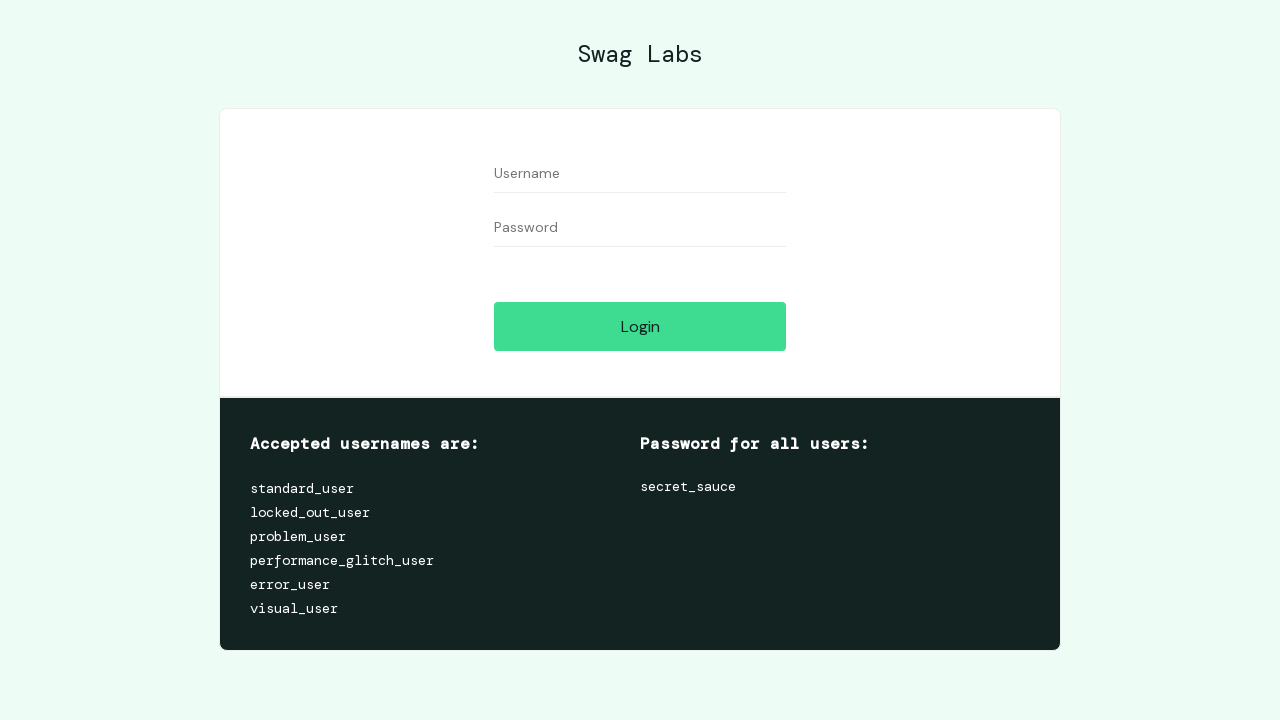

Filled username field with 'standard_user' on #user-name
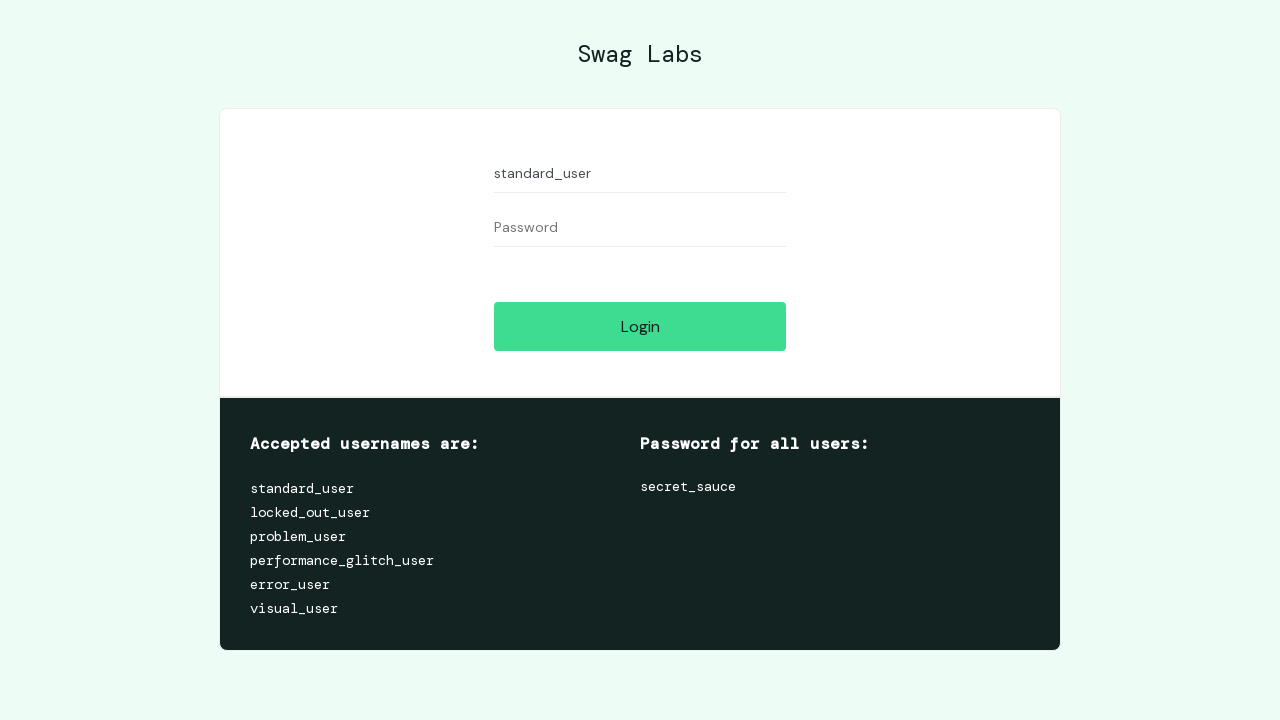

Filled password field with 'secret_sauce' on #password
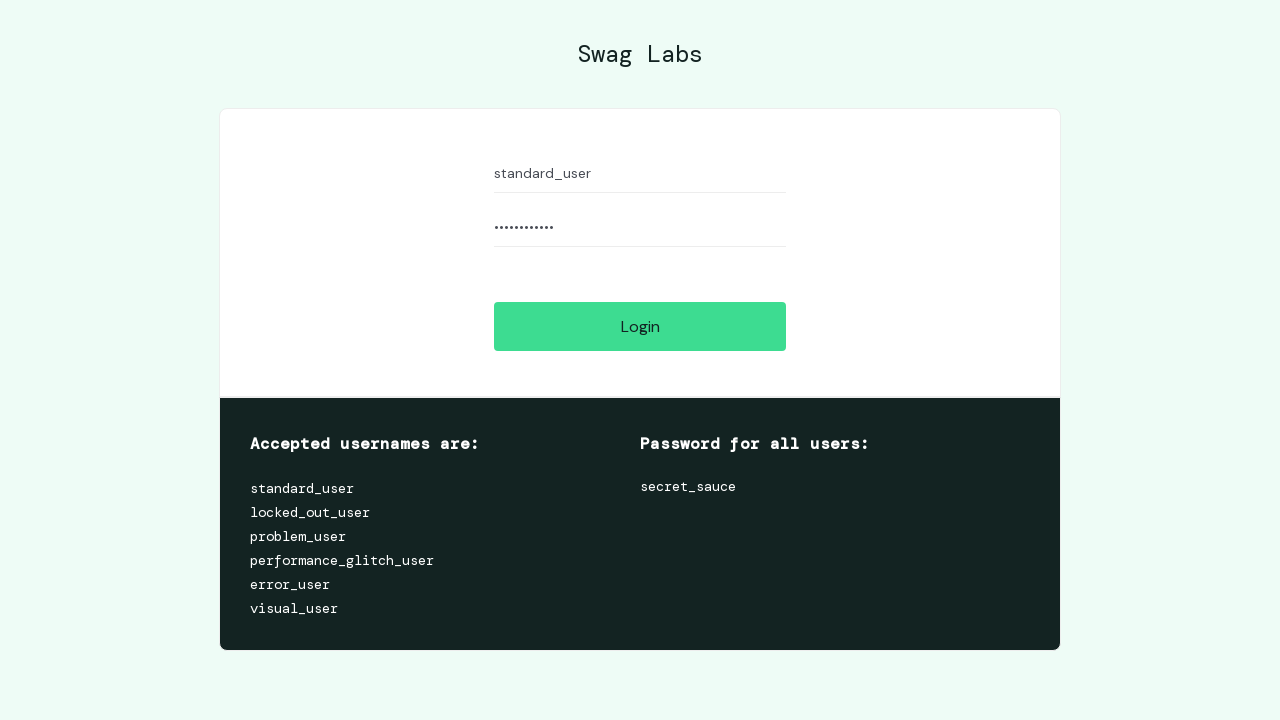

Clicked login button to authenticate at (640, 326) on #login-button
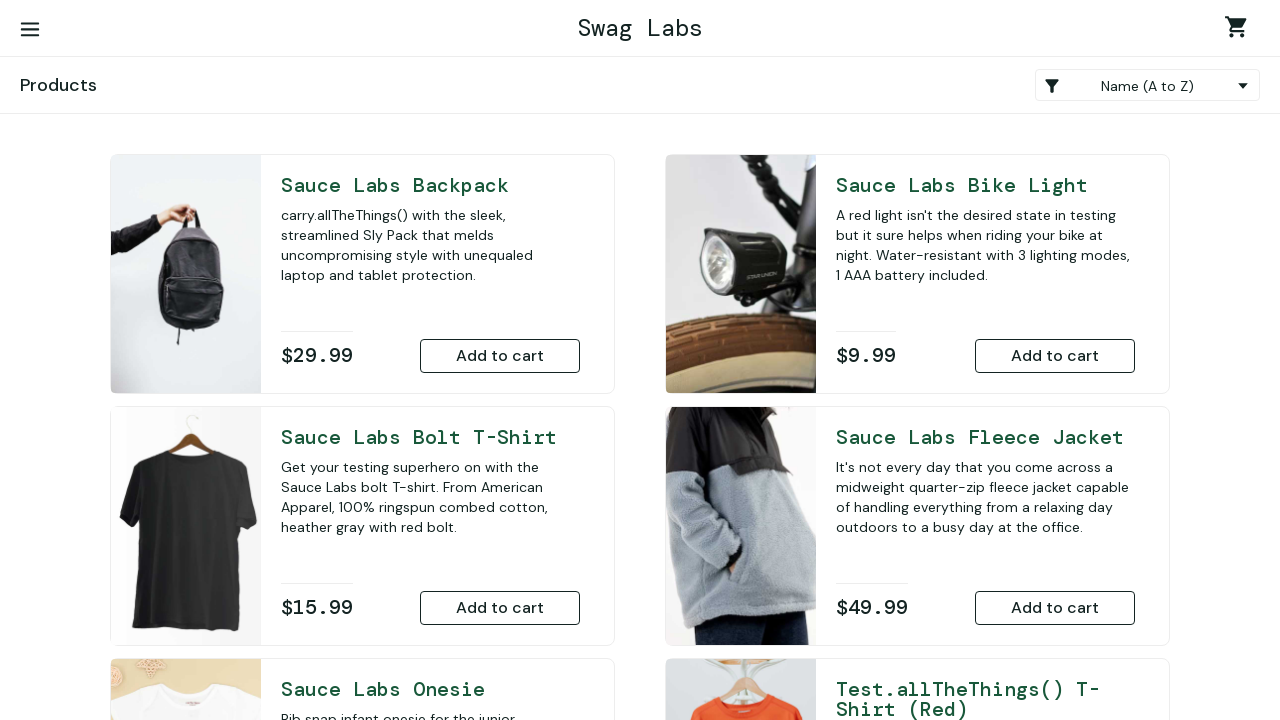

Added Sauce Labs Bike Light to cart at (1055, 356) on xpath=//*[@id='add-to-cart-sauce-labs-bike-light']
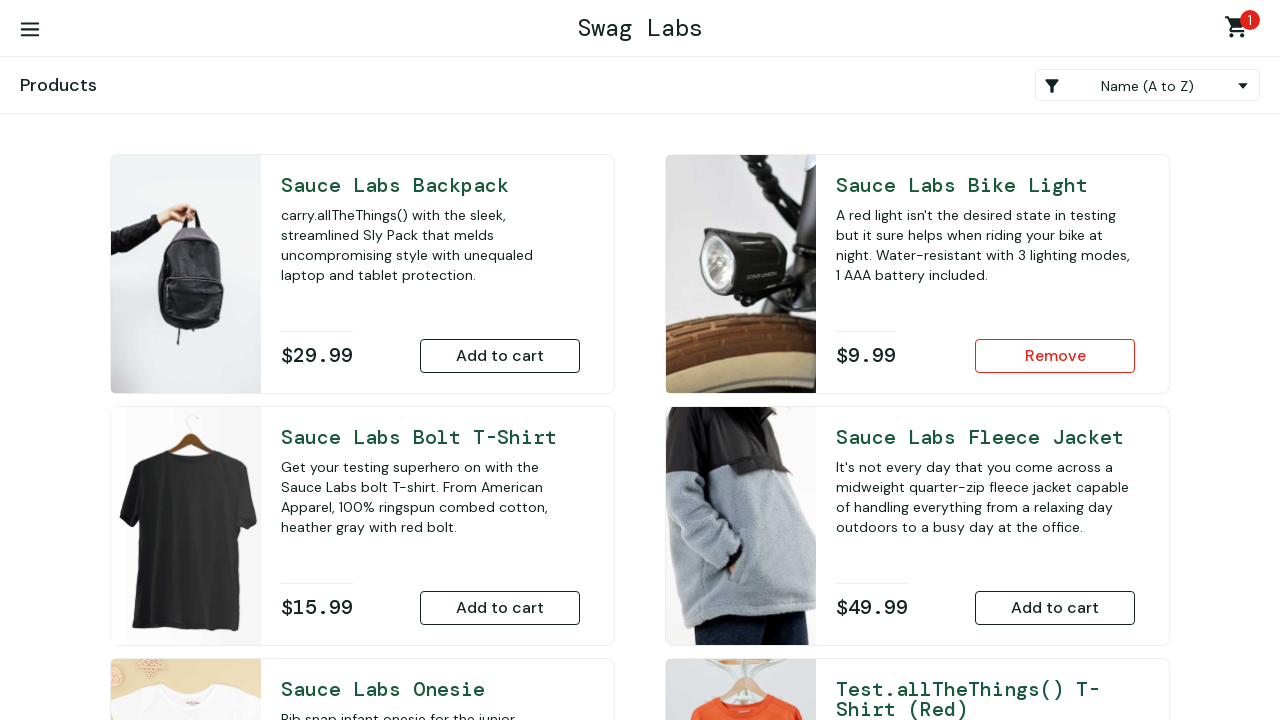

Clicked cart link to navigate to cart page at (1240, 30) on xpath=/html/body/div/div/div/div[1]/div[1]/div[3]/a
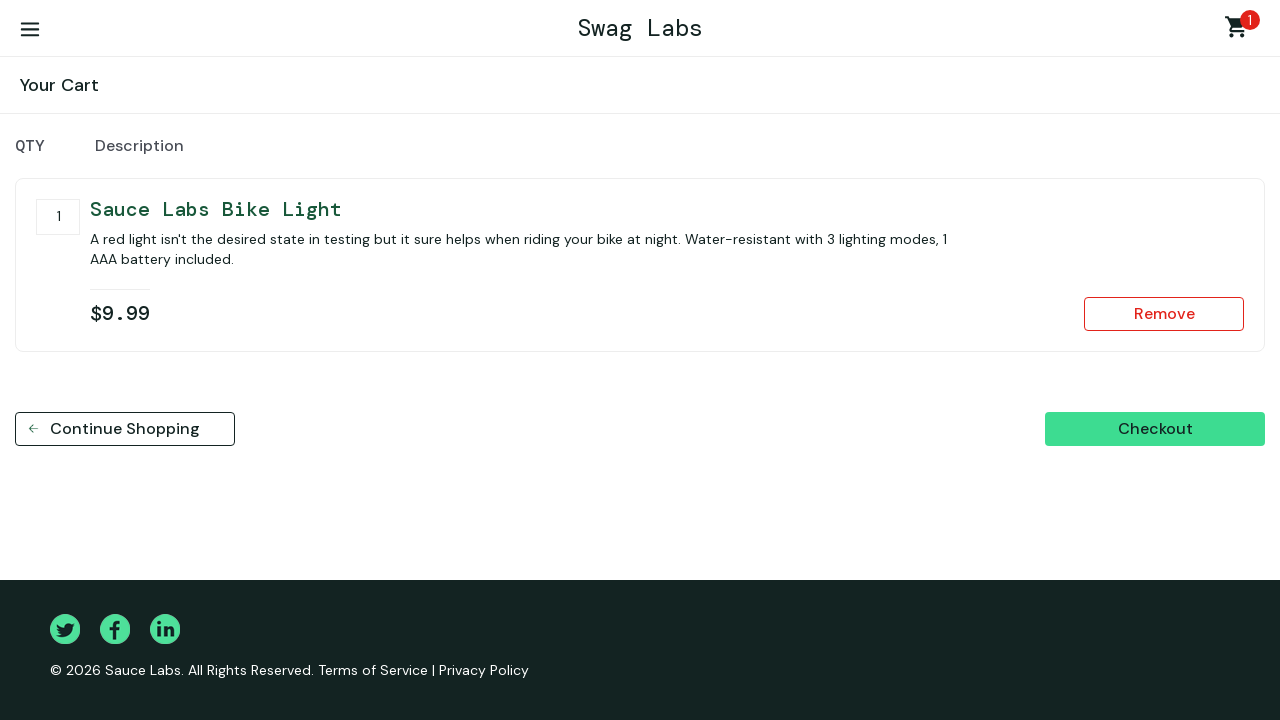

Verified that the product is displayed in the cart
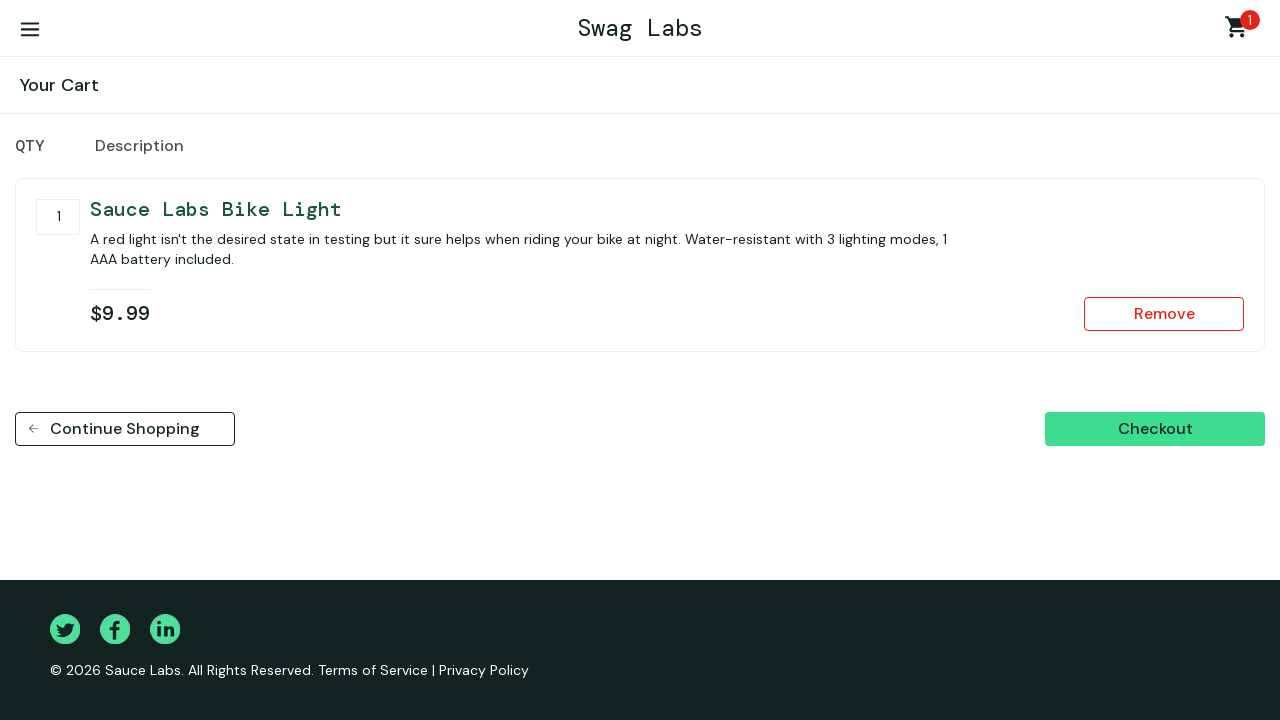

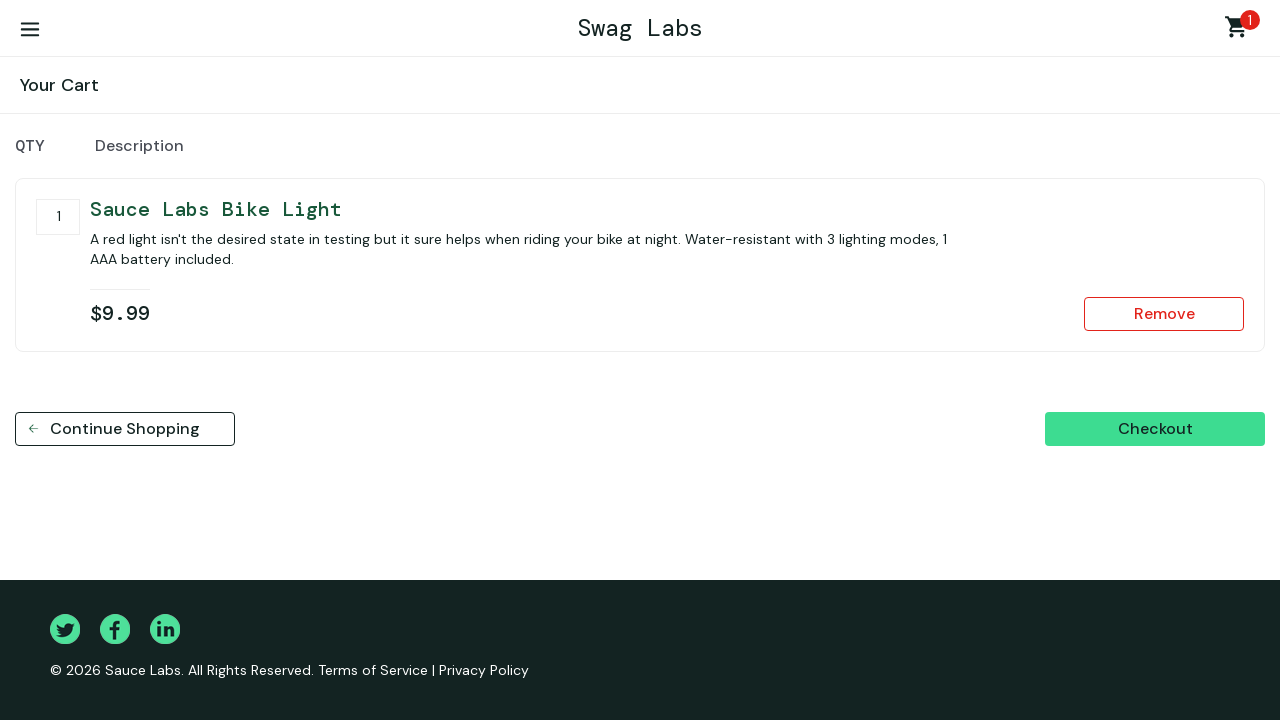